Tests keypress functionality by clicking on a name field, entering text, and clicking a button

Starting URL: https://formy-project.herokuapp.com/keypress

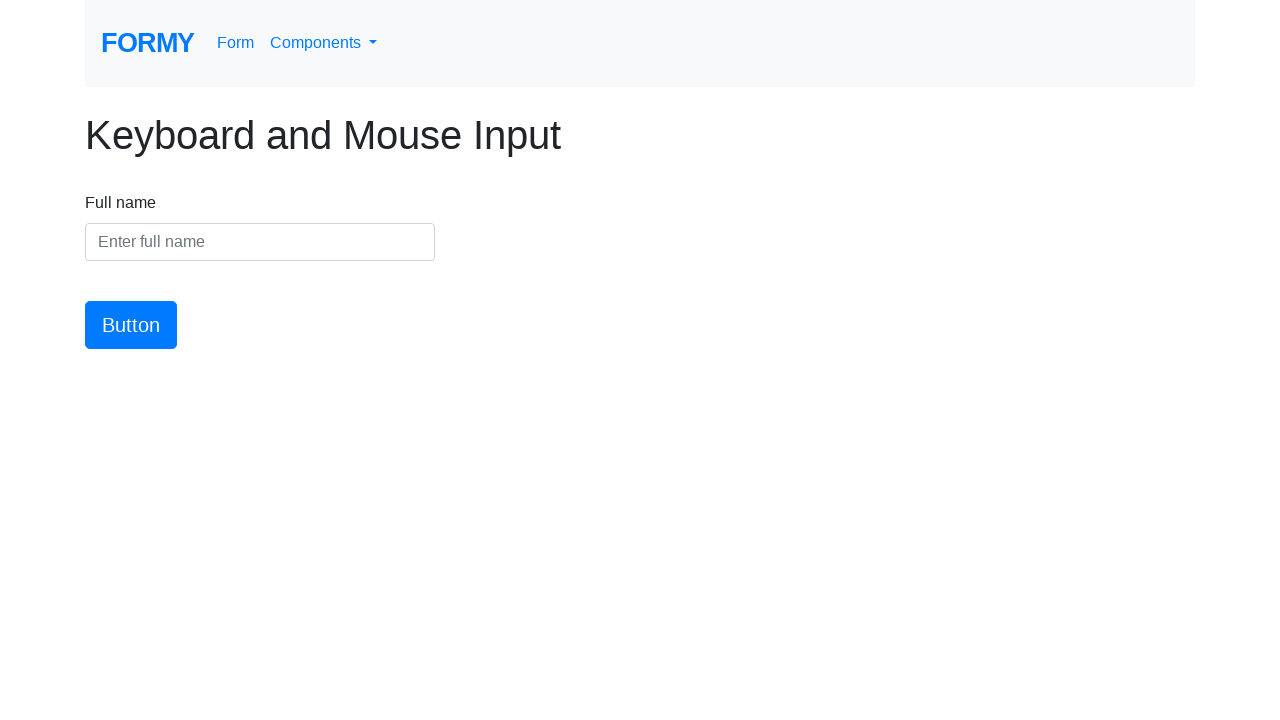

Clicked on the name field at (260, 242) on #name
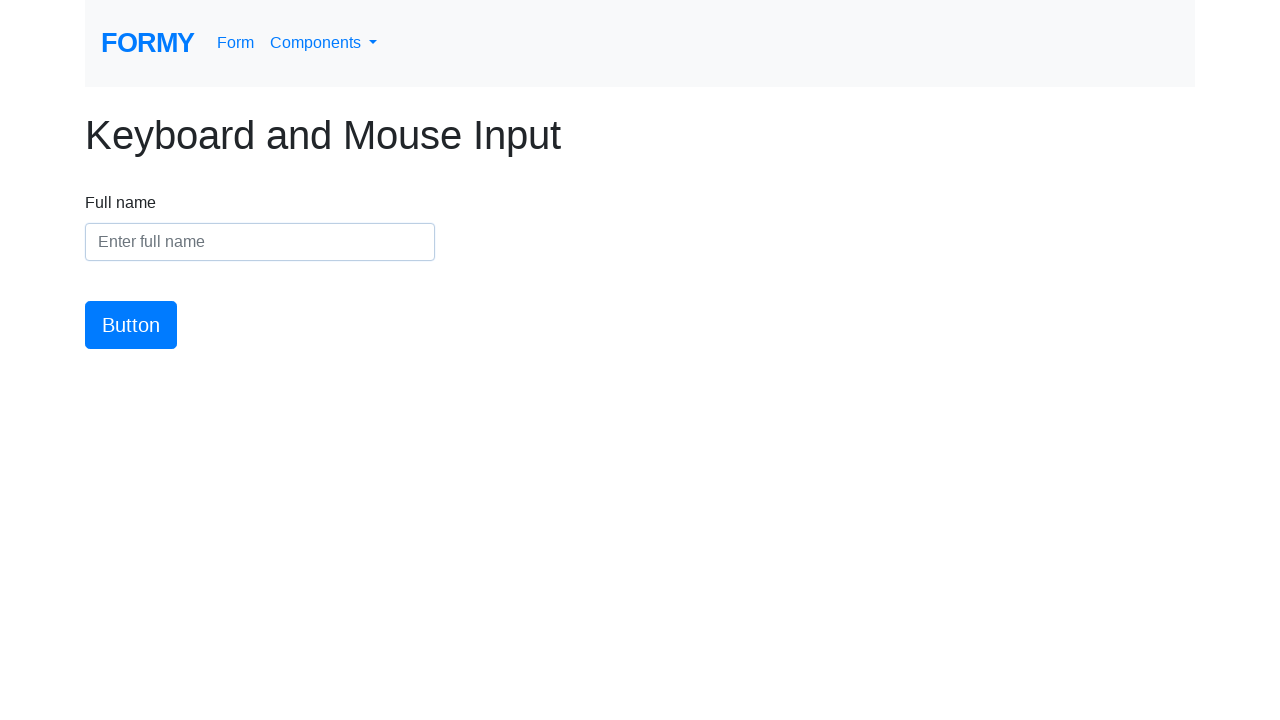

Entered 'test message' in the name field on #name
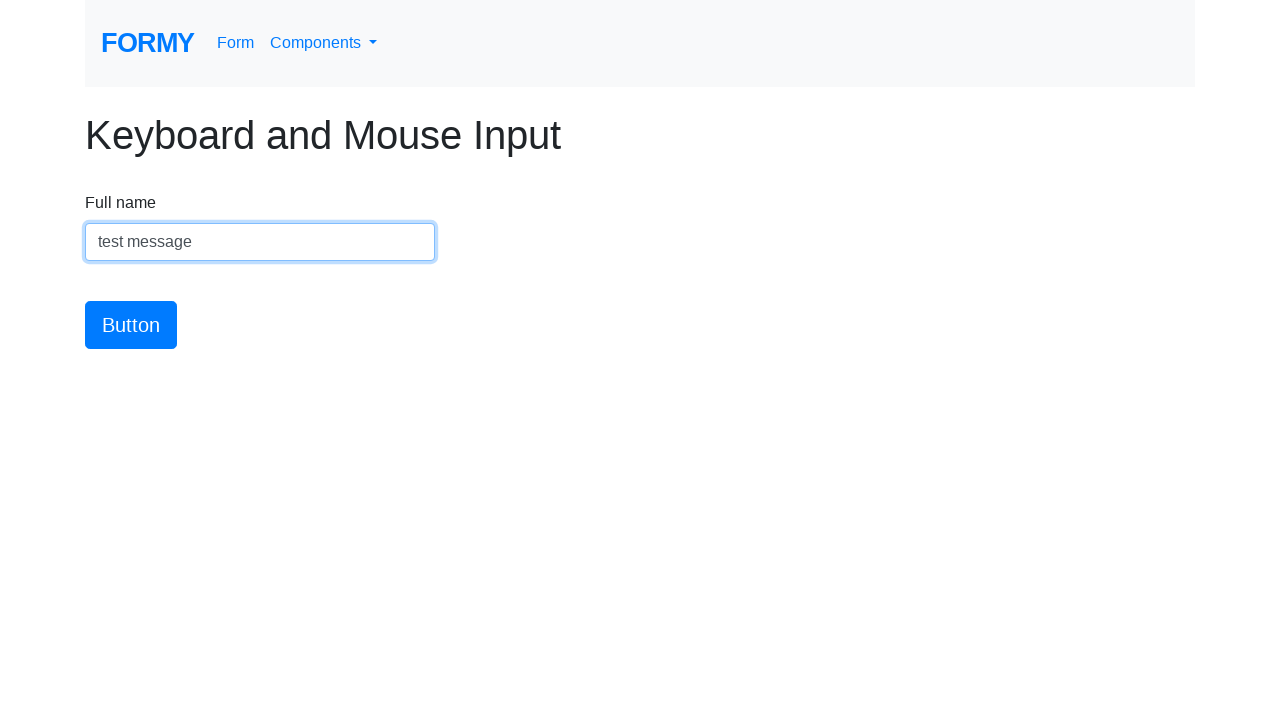

Clicked the submit button at (131, 325) on #button
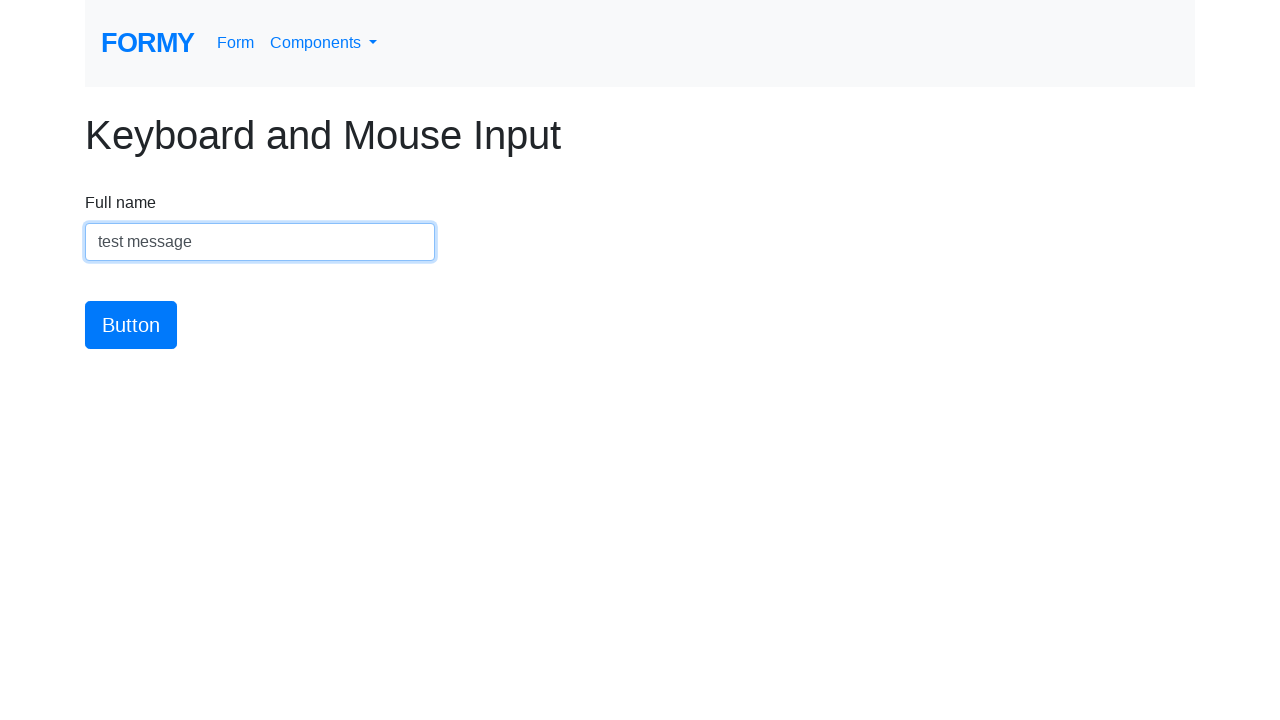

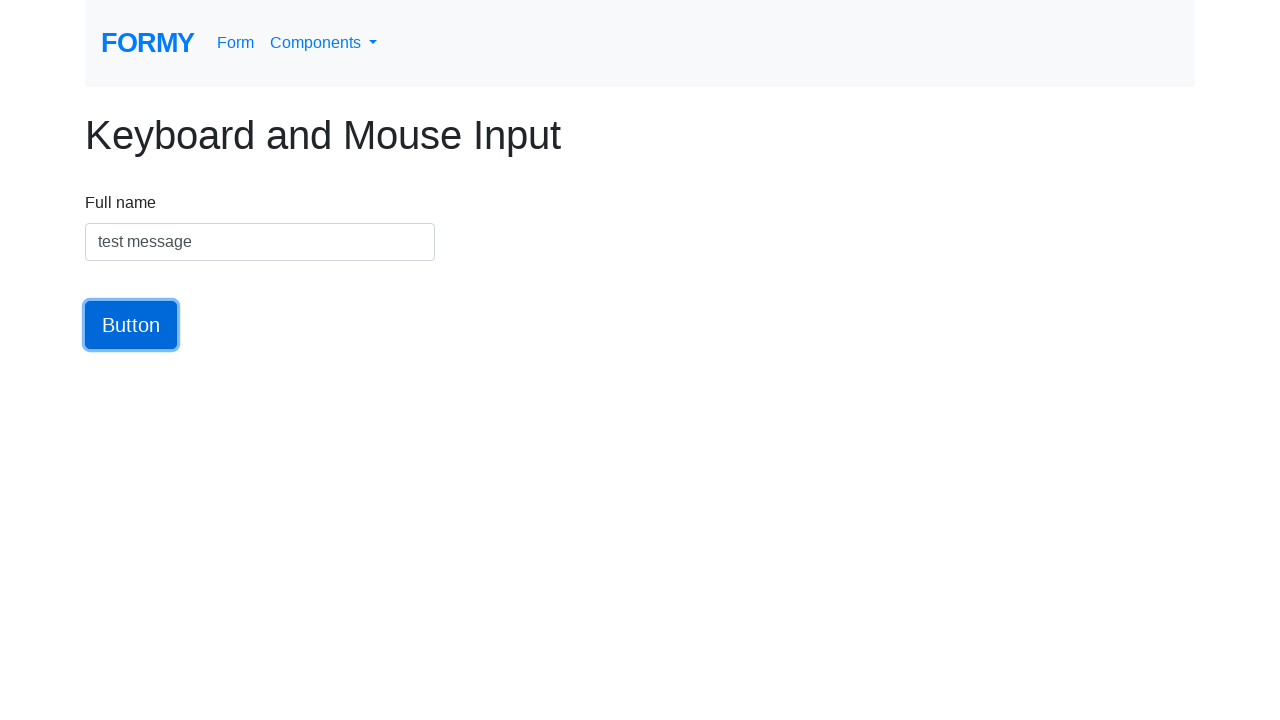